Tests multi-select dropdown functionality by selecting multiple options, deselecting one, and verifying the selections

Starting URL: https://www.w3schools.com/tags/tryit.asp?filename=tryhtml_select_multiple

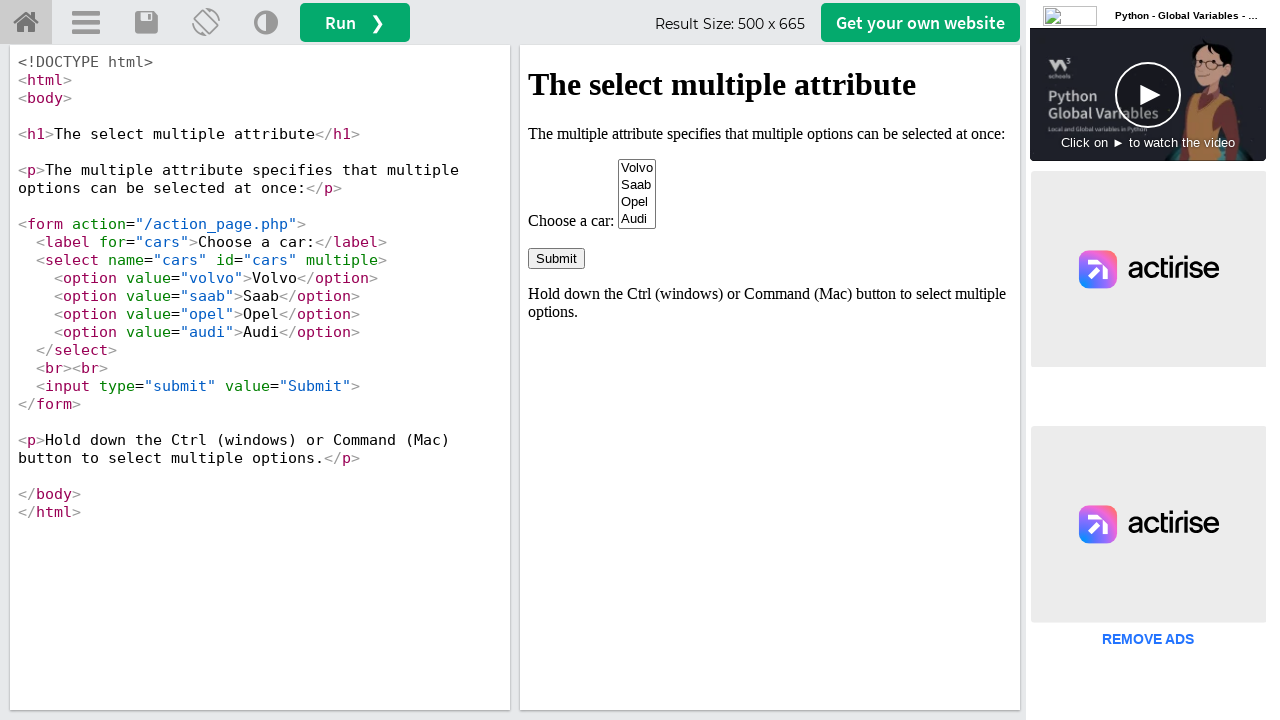

Located iframe containing multi-select dropdown
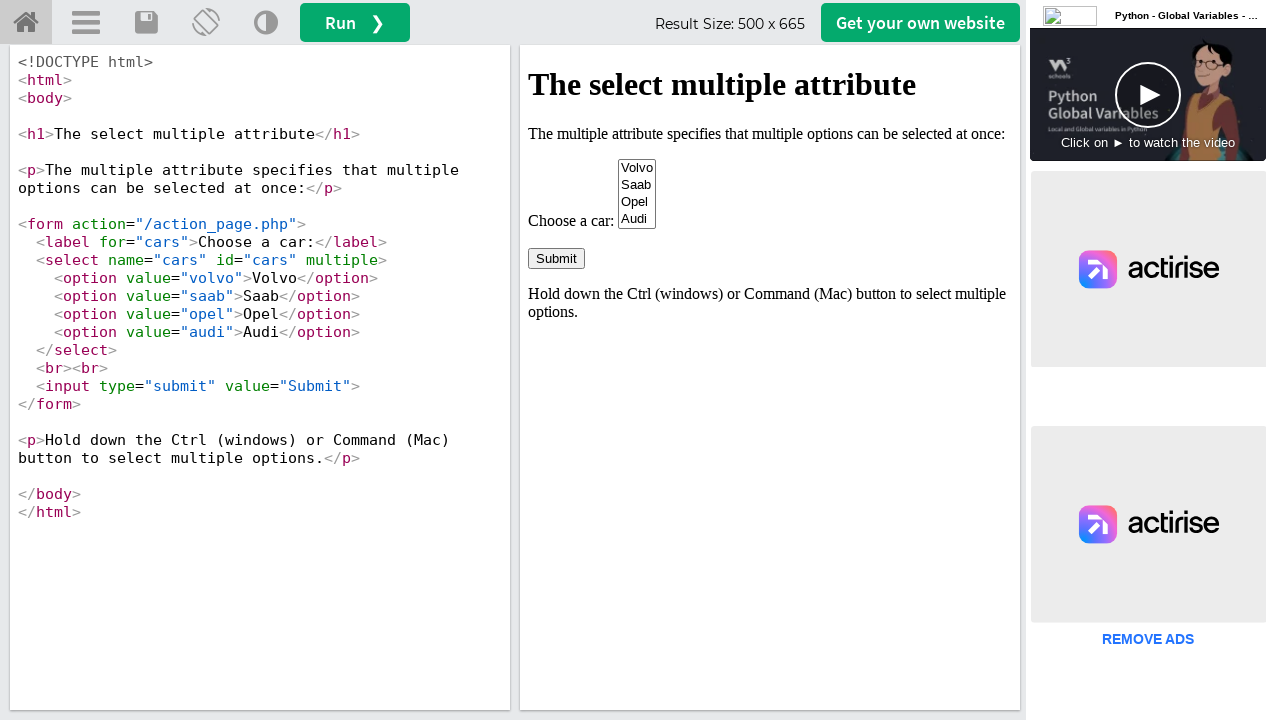

Located cars select element
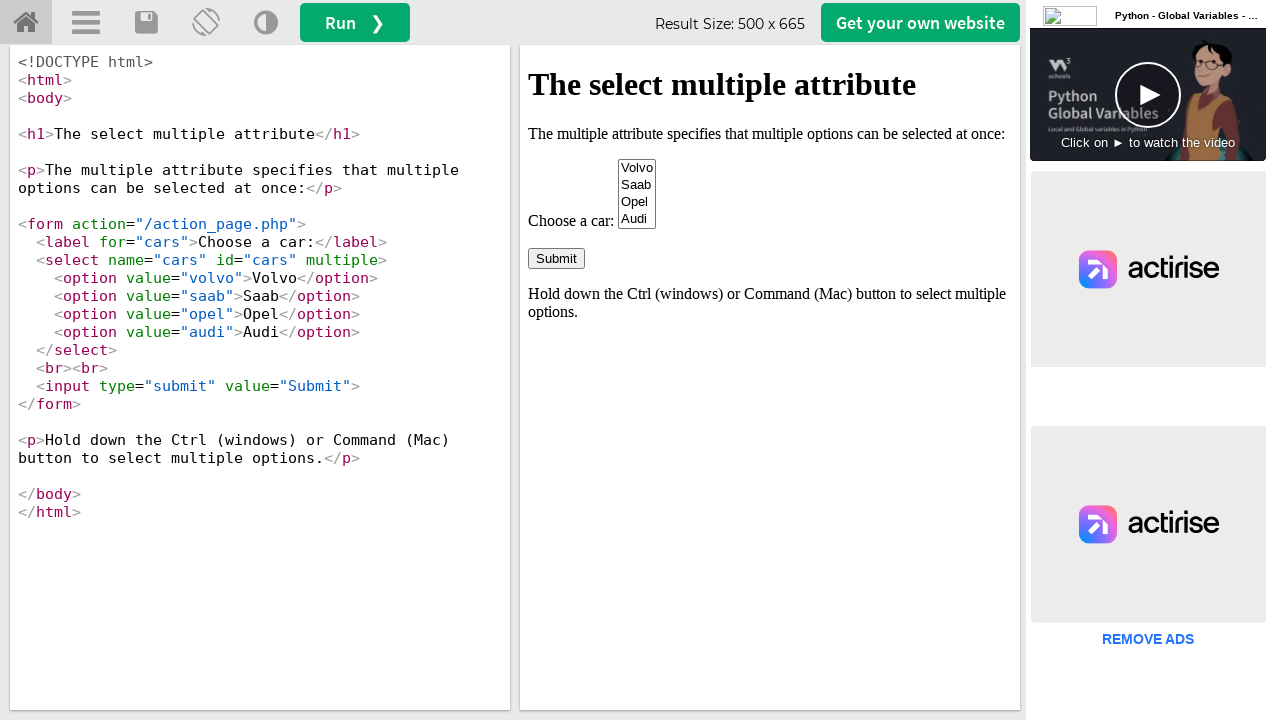

Selected Volvo by index 0 on iframe[id='iframeResult'] >> internal:control=enter-frame >> select[name='cars']
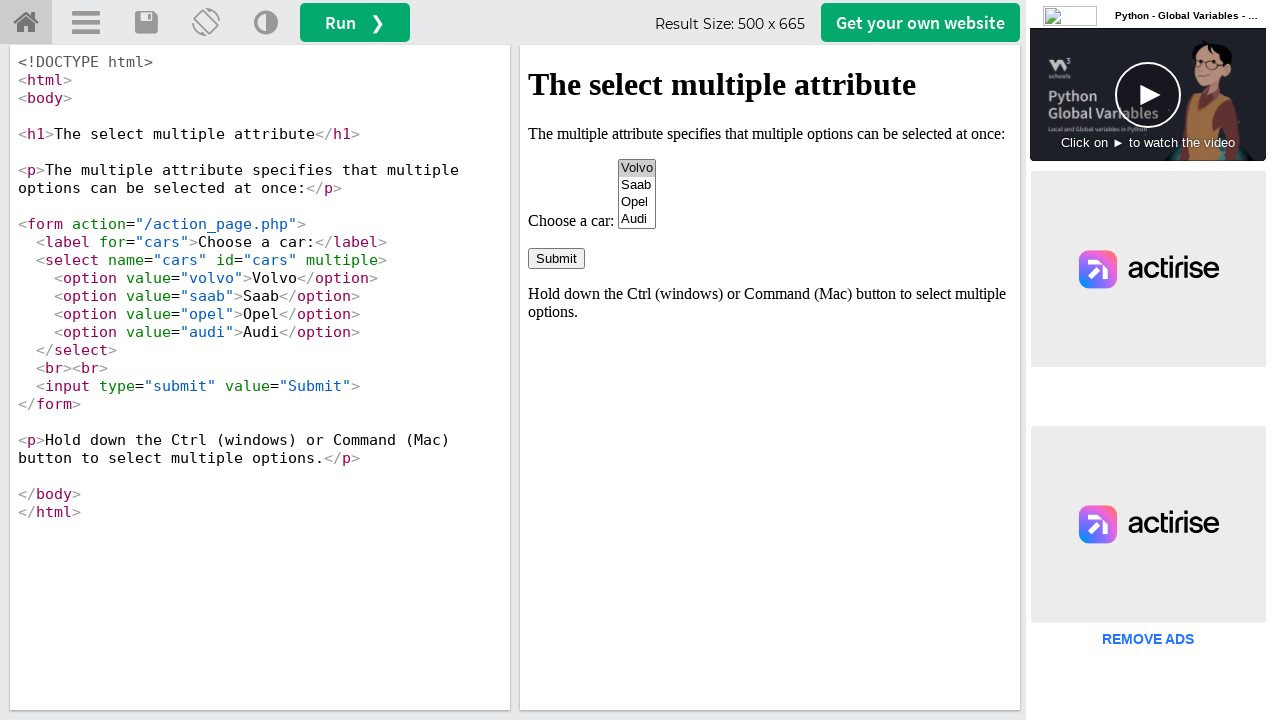

Selected Opel by value on iframe[id='iframeResult'] >> internal:control=enter-frame >> select[name='cars']
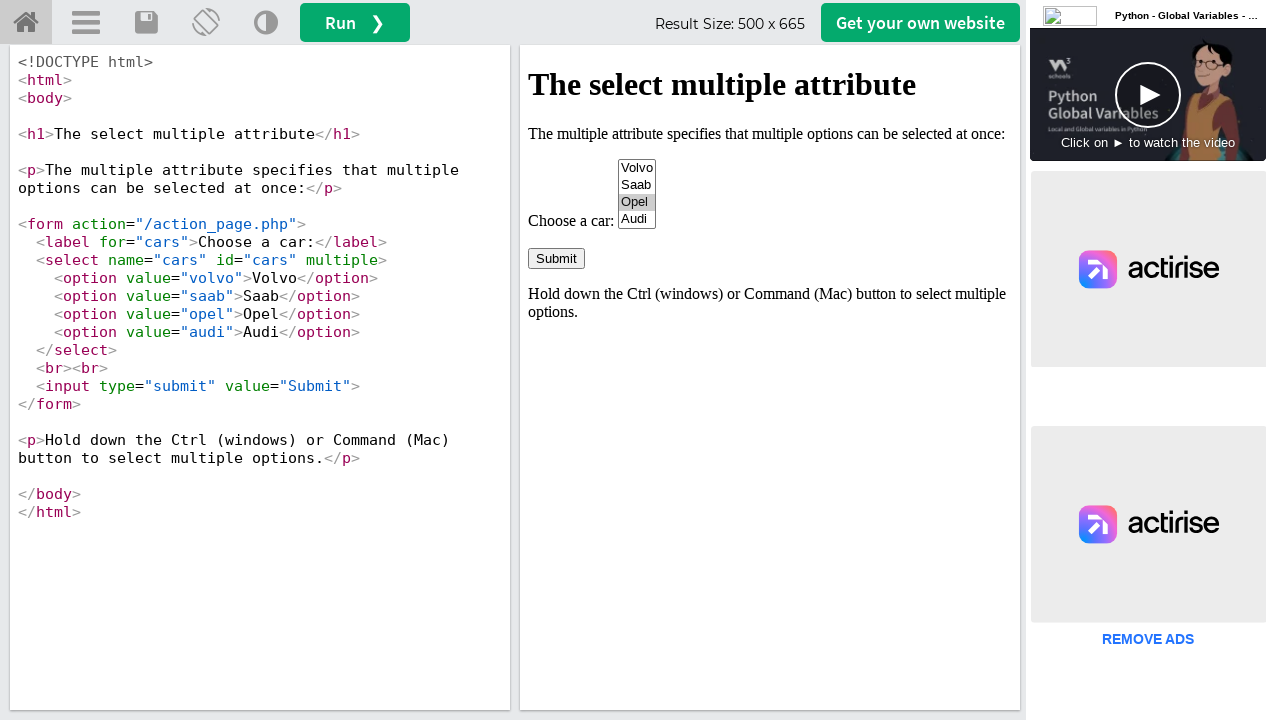

Selected multiple options: Volvo, Opel, and Audi on iframe[id='iframeResult'] >> internal:control=enter-frame >> select[name='cars']
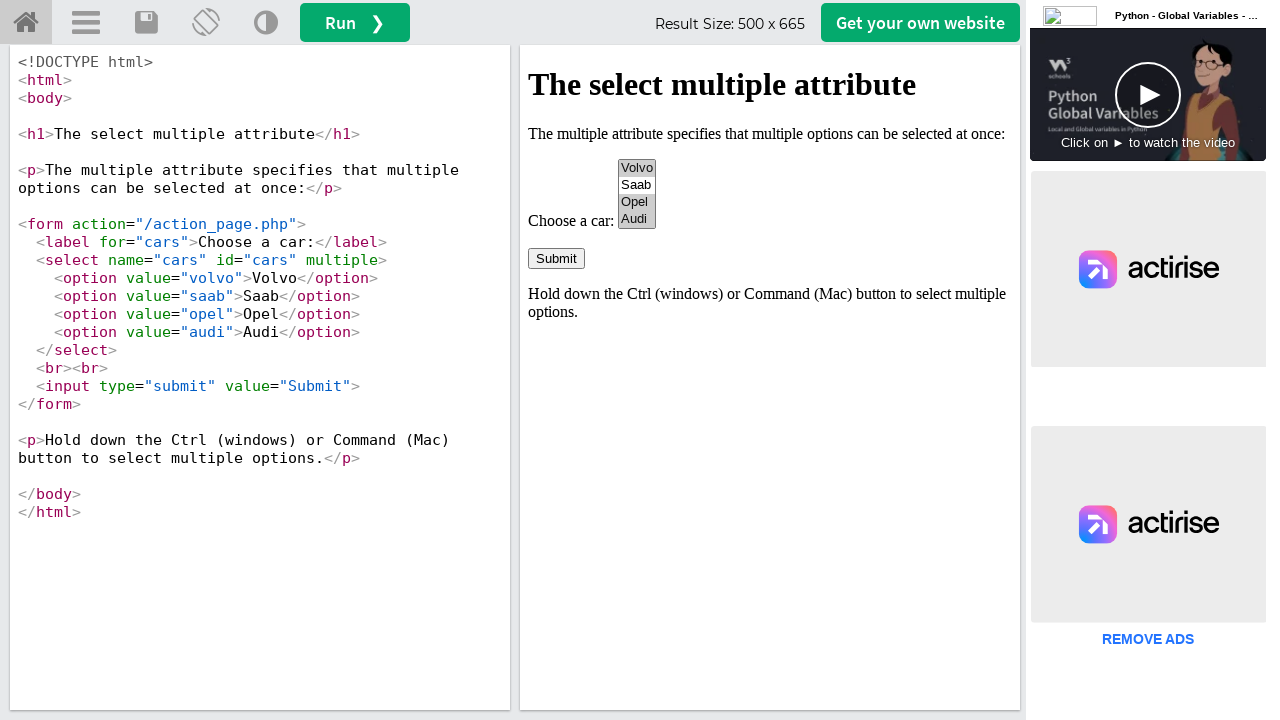

Deselected Volvo, kept Opel and Audi selected on iframe[id='iframeResult'] >> internal:control=enter-frame >> select[name='cars']
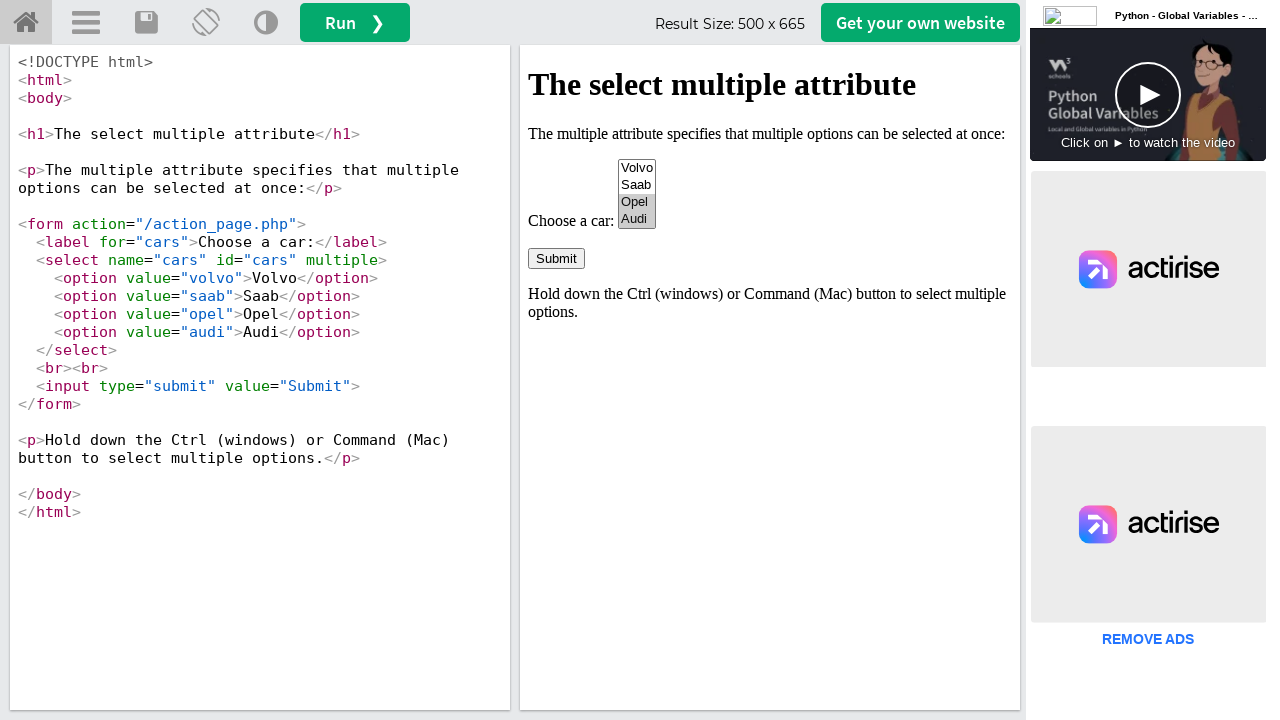

Verified multi-select element is available
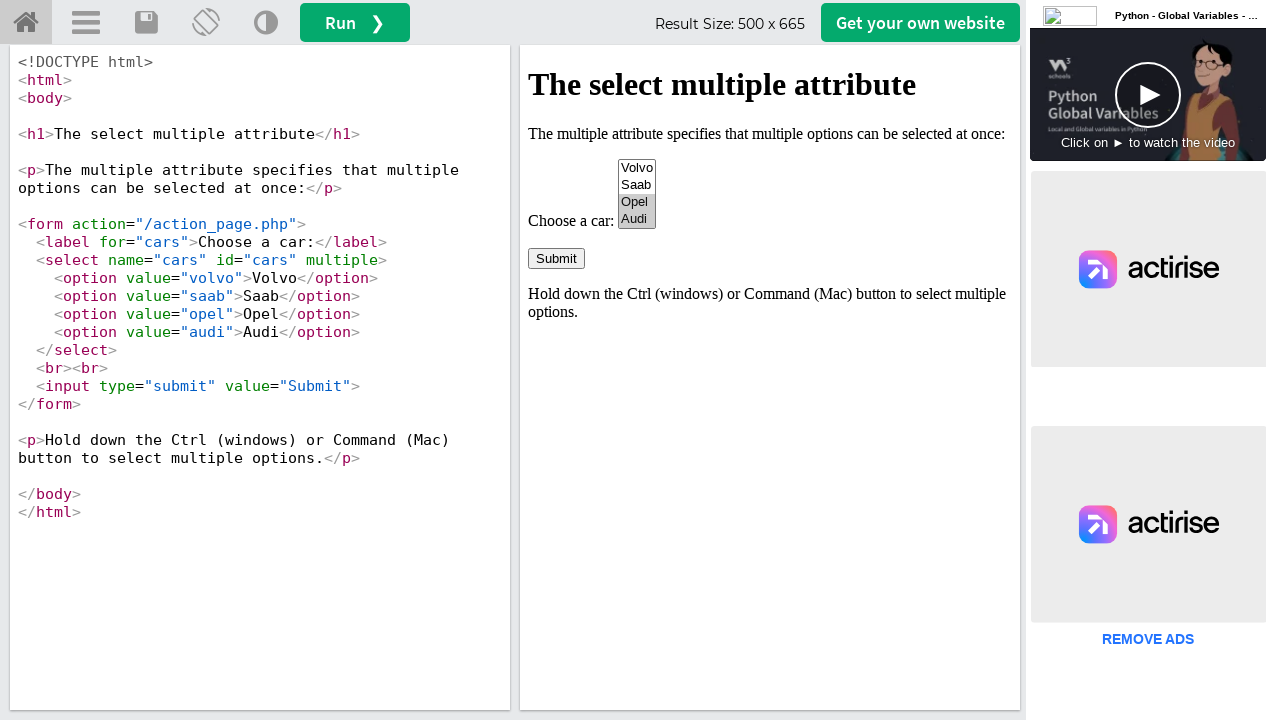

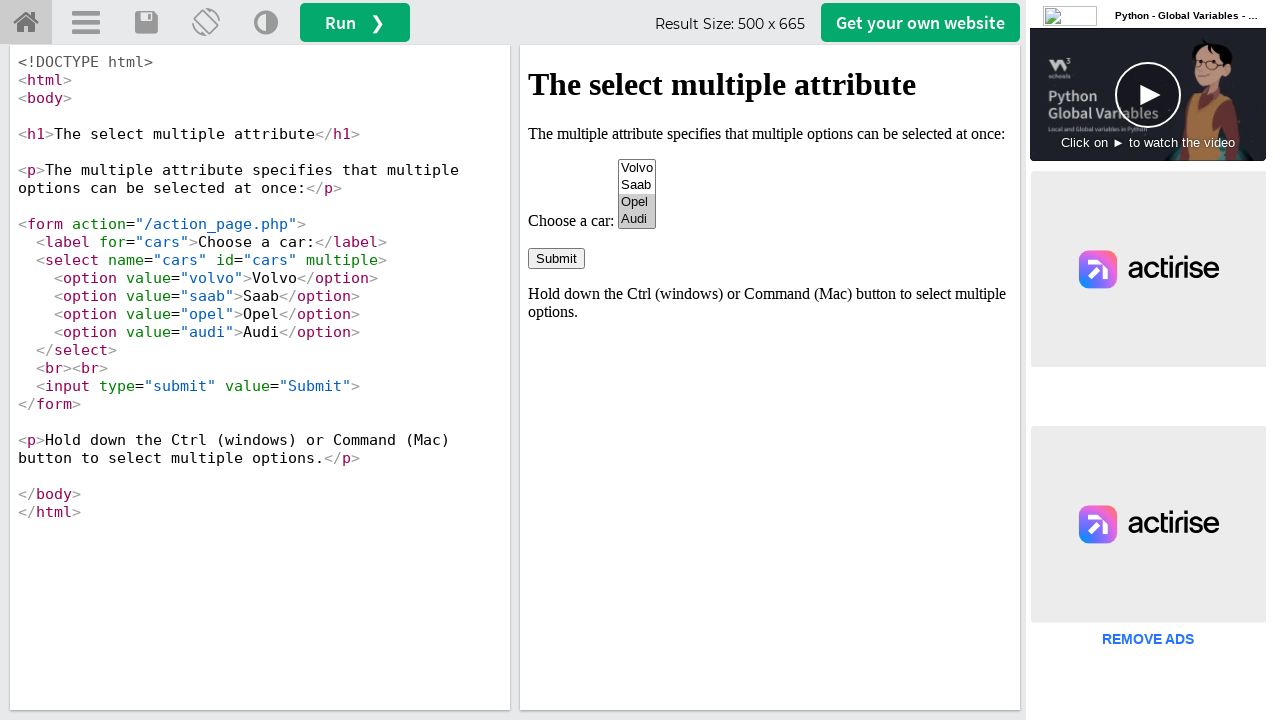